Tests the add/remove elements functionality by clicking the "Add Element" button and verifying a "Delete" button appears

Starting URL: https://the-internet.herokuapp.com/add_remove_elements/

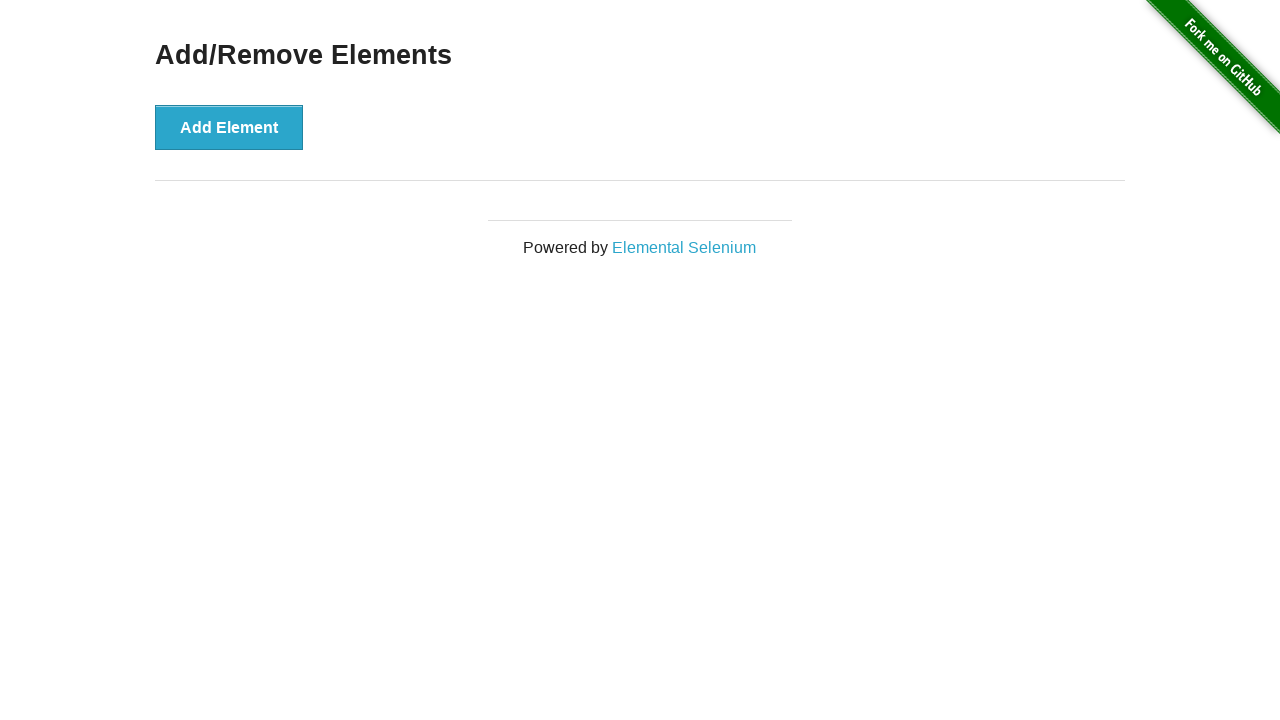

Clicked the 'Add Element' button at (229, 127) on xpath=//*[@id='content']/div/button
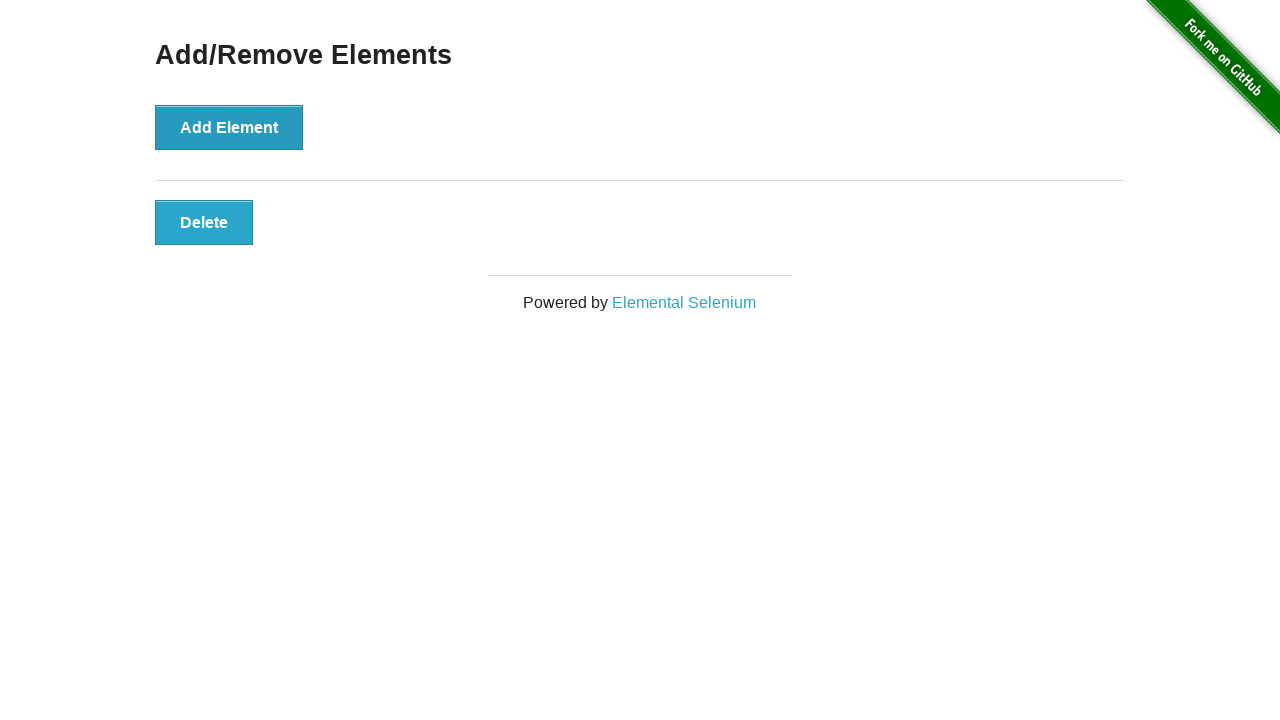

Waited for and found the 'Delete' button element
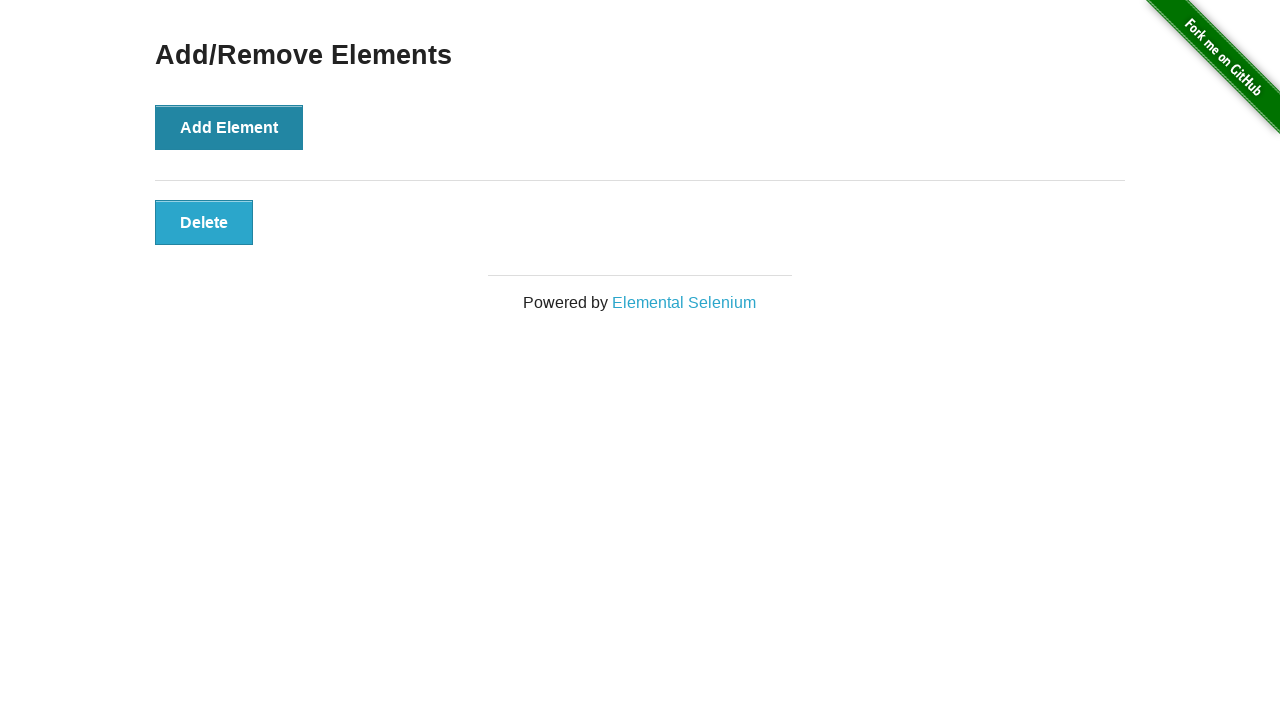

Verified the 'Delete' button text content is correct
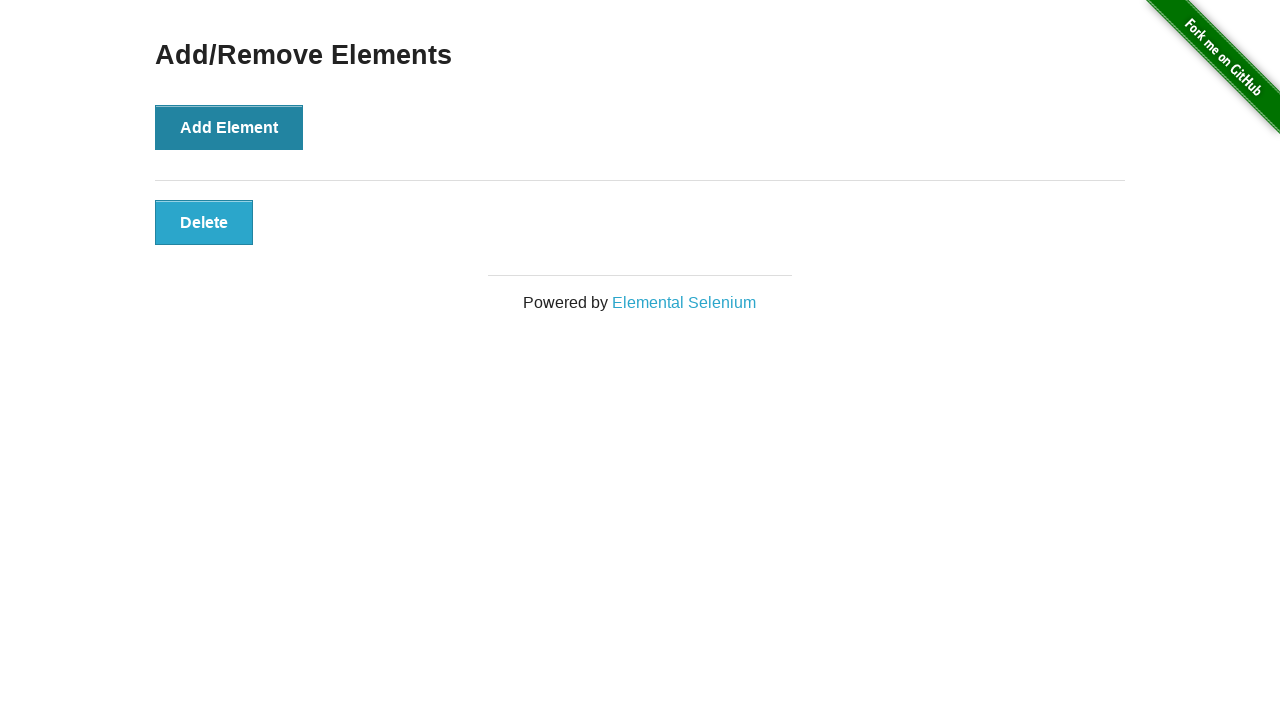

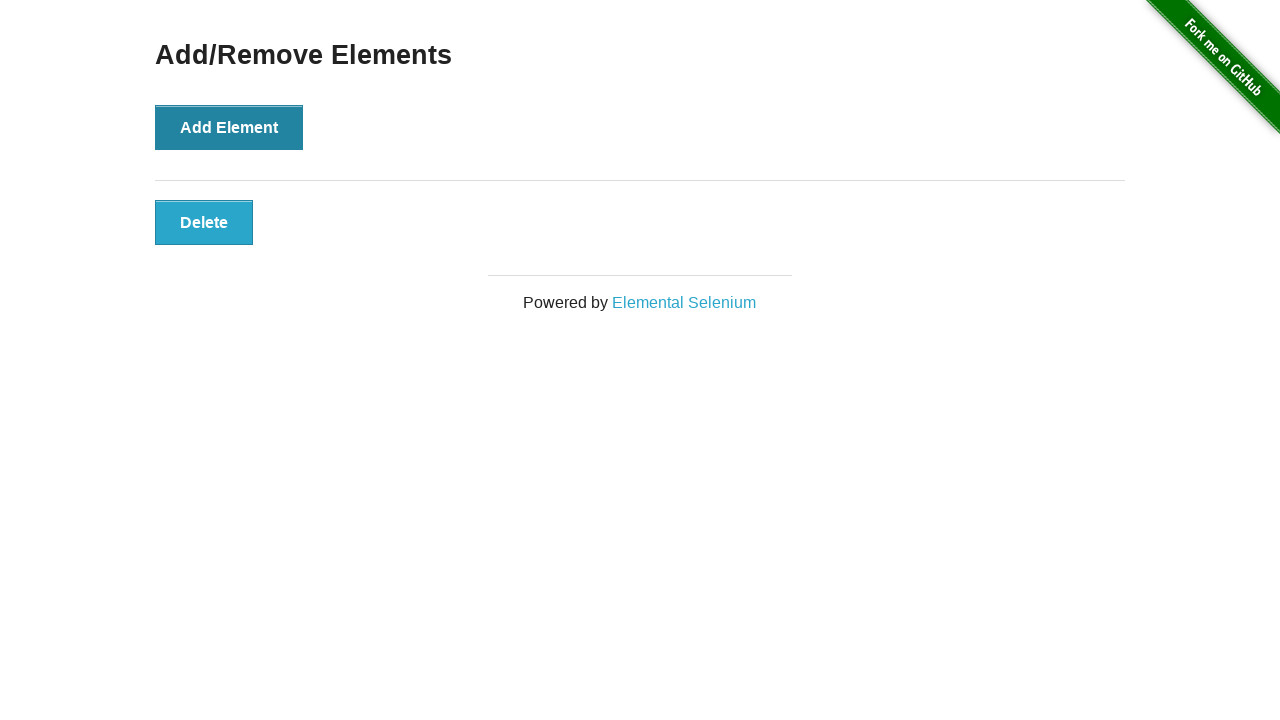